Tests JavaScript prompt alert functionality by clicking a button to trigger the alert, entering text, and accepting it

Starting URL: https://demoqa.com/alerts

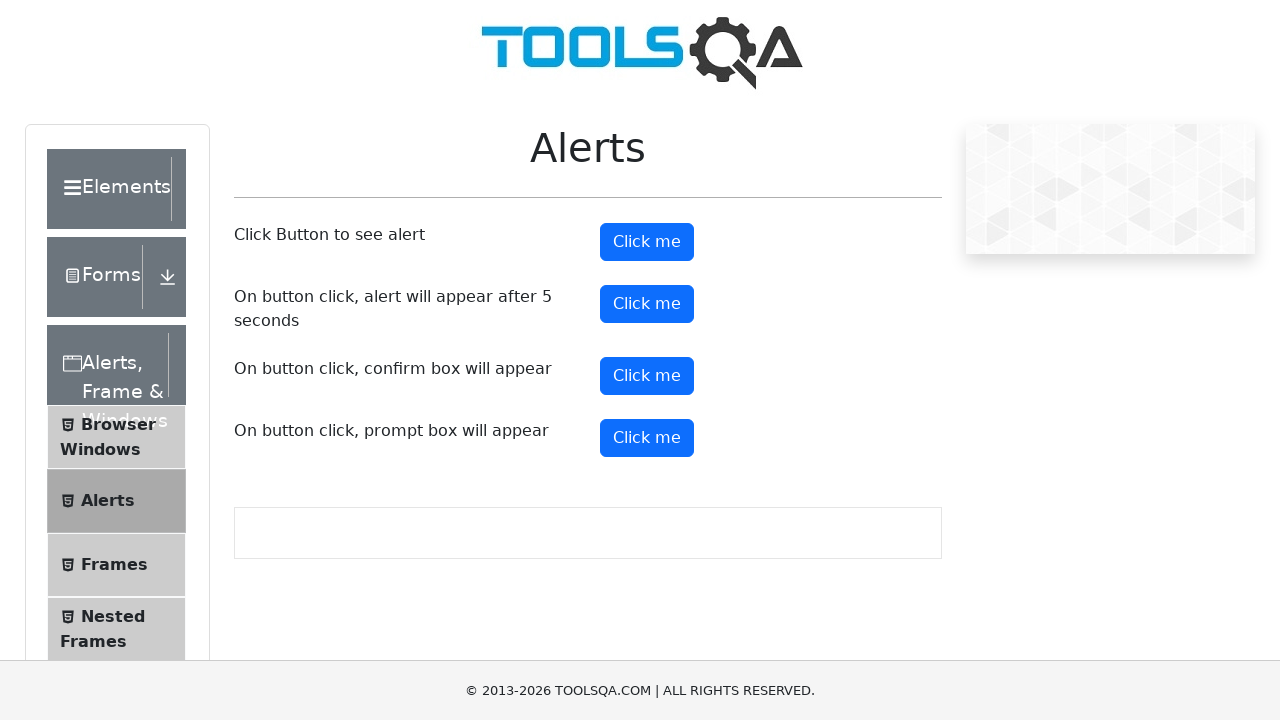

Clicked prompt alert button at (647, 438) on #promtButton
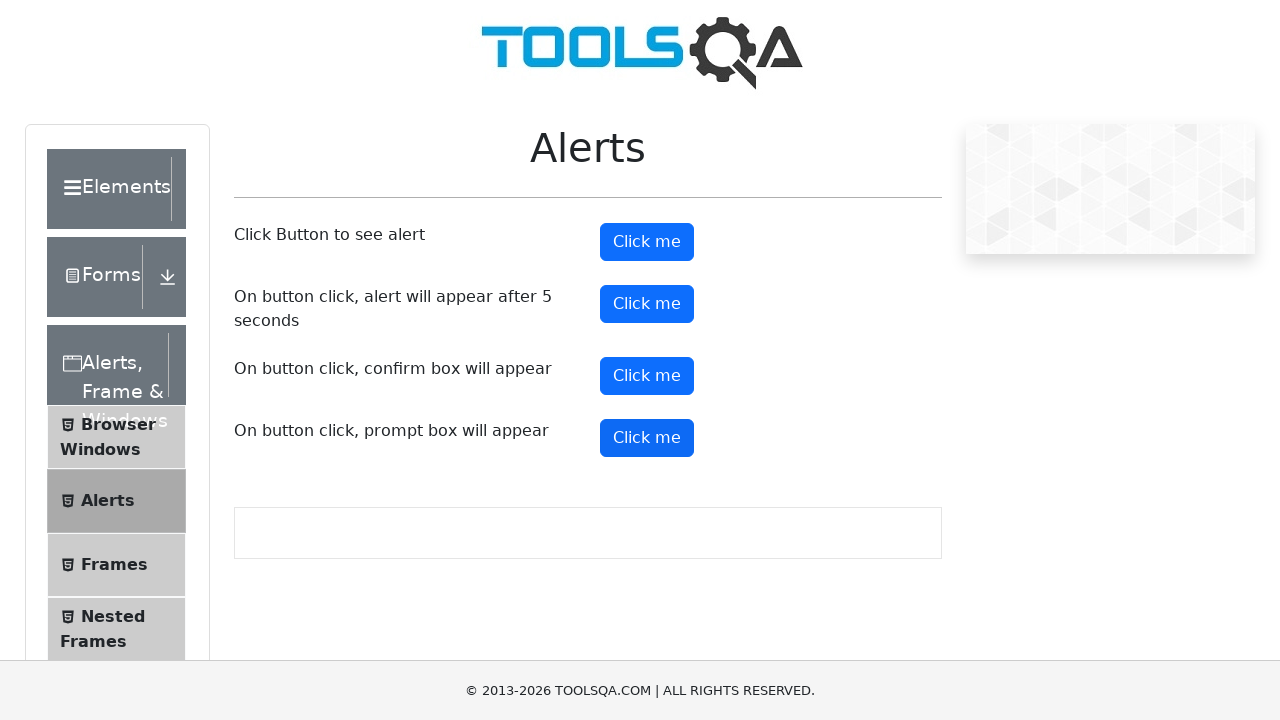

Accepted prompt alert dialog with text 'alert example'
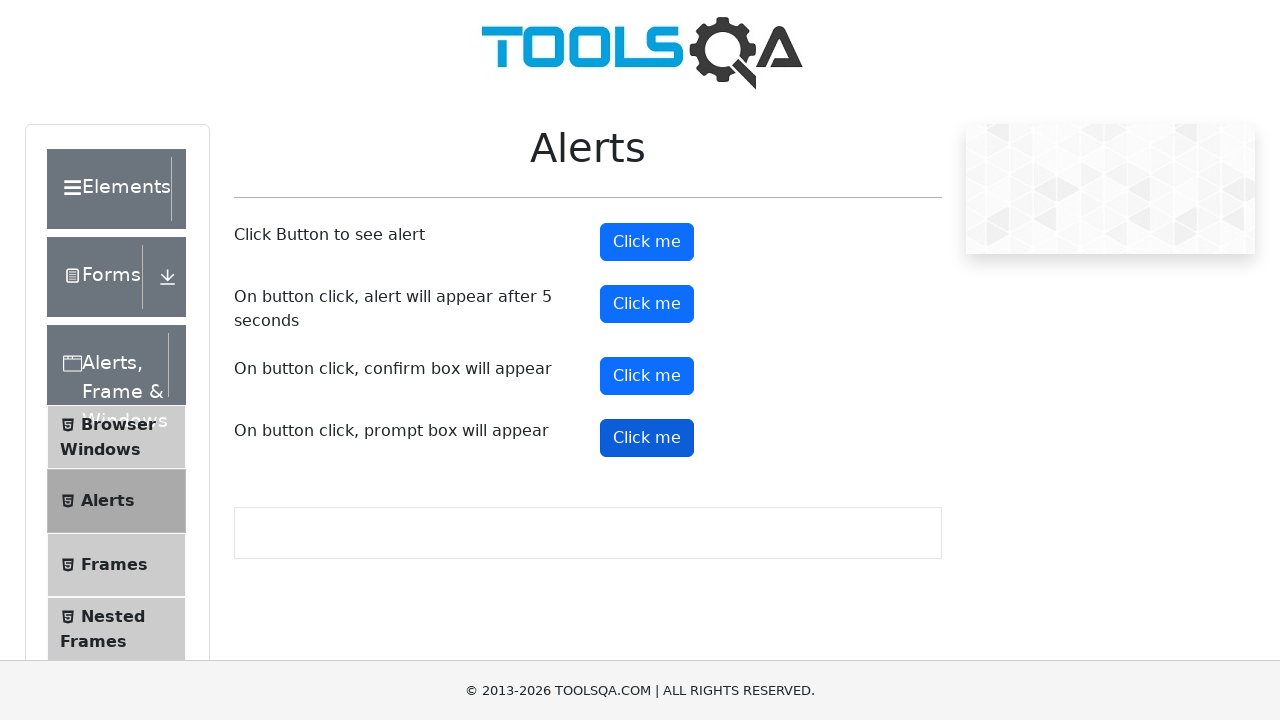

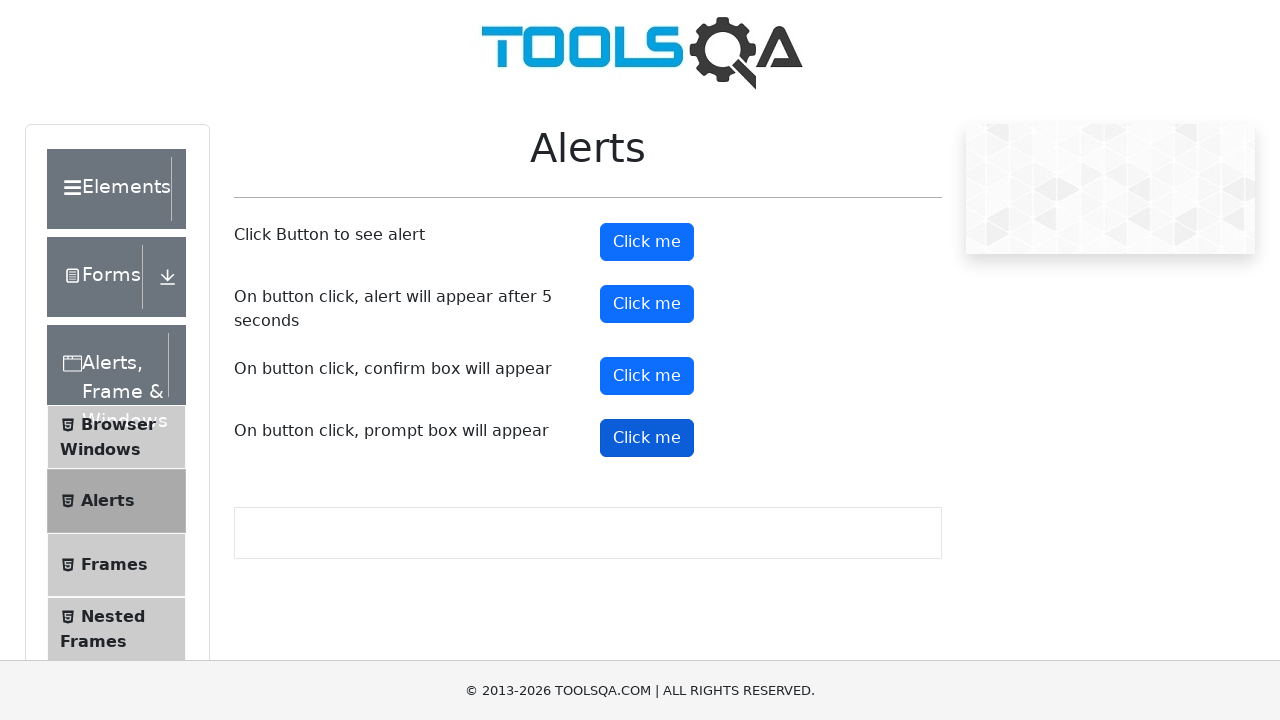